Tests social media icon buttons on a profile page by clicking each social media button to add accounts, verifying they disappear after being clicked, then removing them by clicking delete buttons

Starting URL: https://26-profile-page-css.volunteer-ekr.pages.dev/pages/complete-profile/

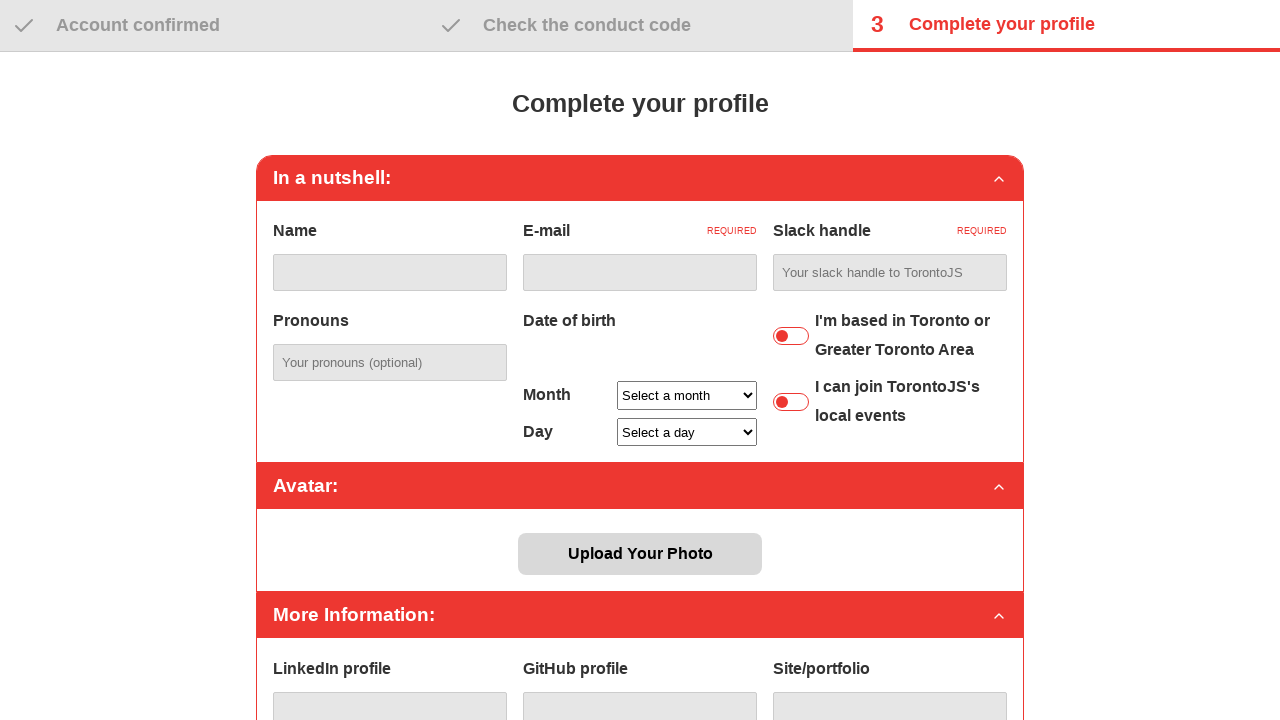

Waited for 'Complete your profile' heading to become visible
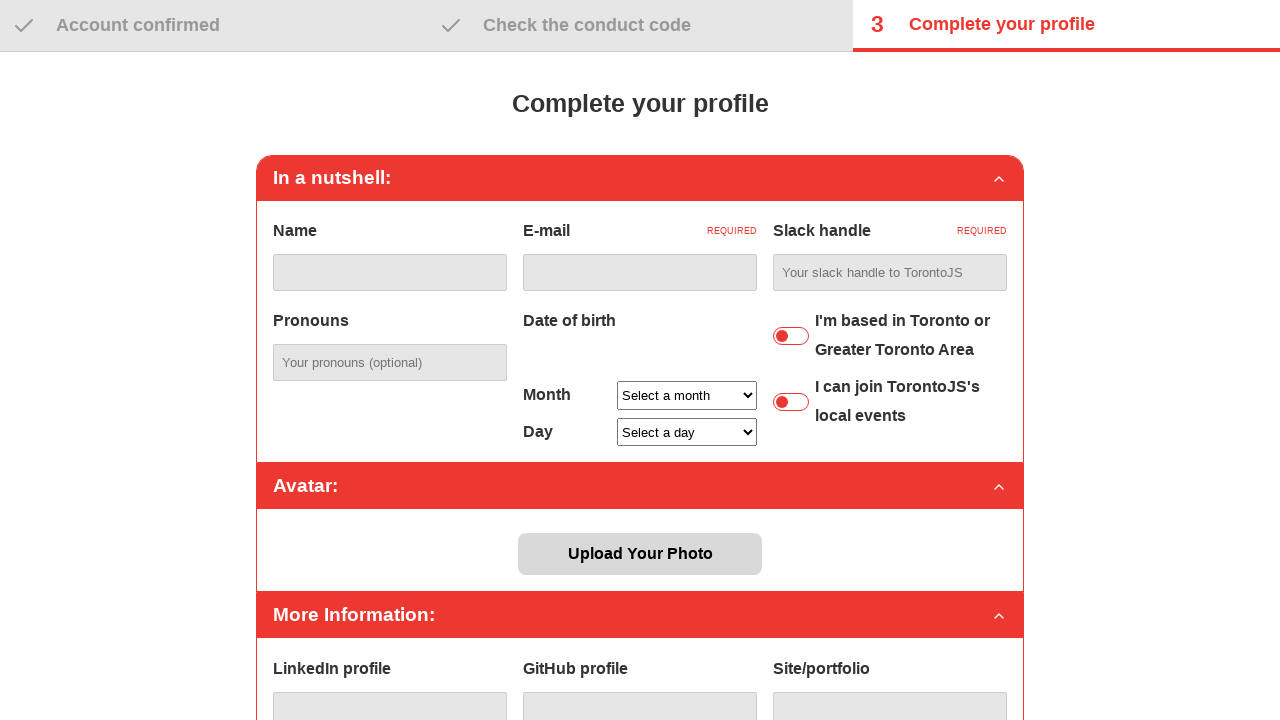

Clicked 'Add Facebook account' button at (576, 530) on internal:role=button[name="Add Facebook account"i]
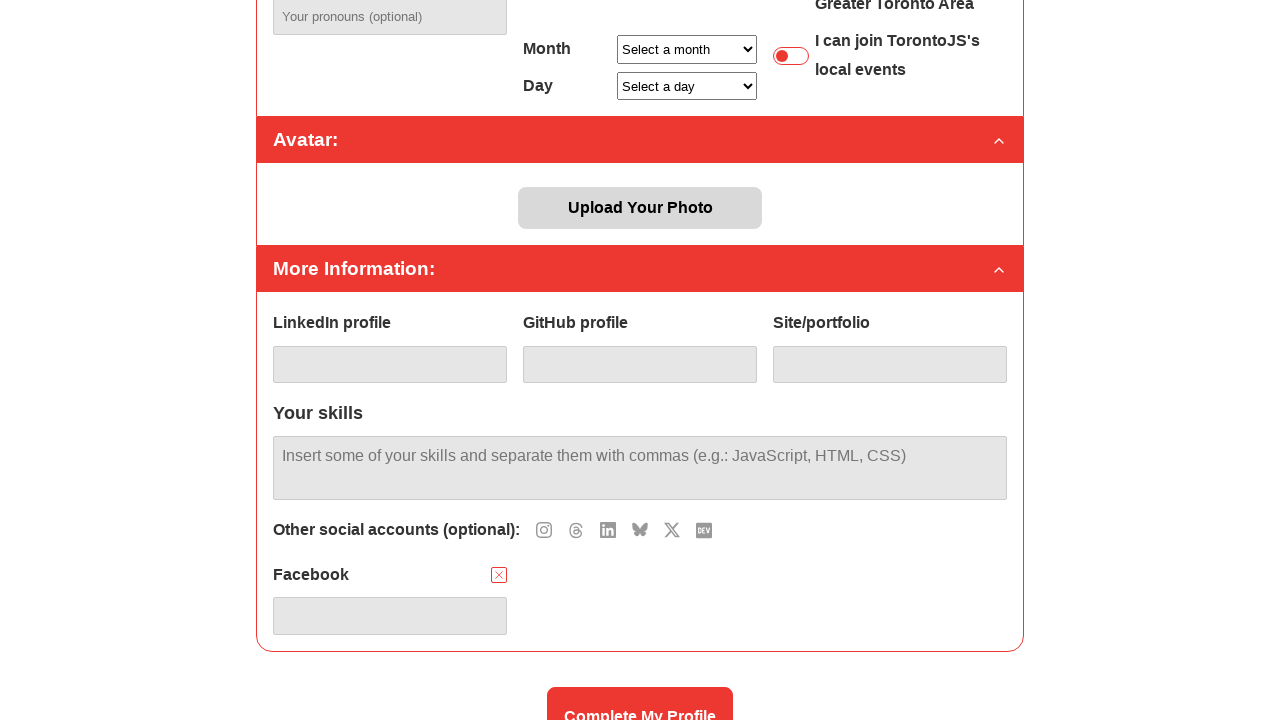

Clicked 'Add Threads account' button at (576, 530) on internal:role=button[name="Add Threads account"i]
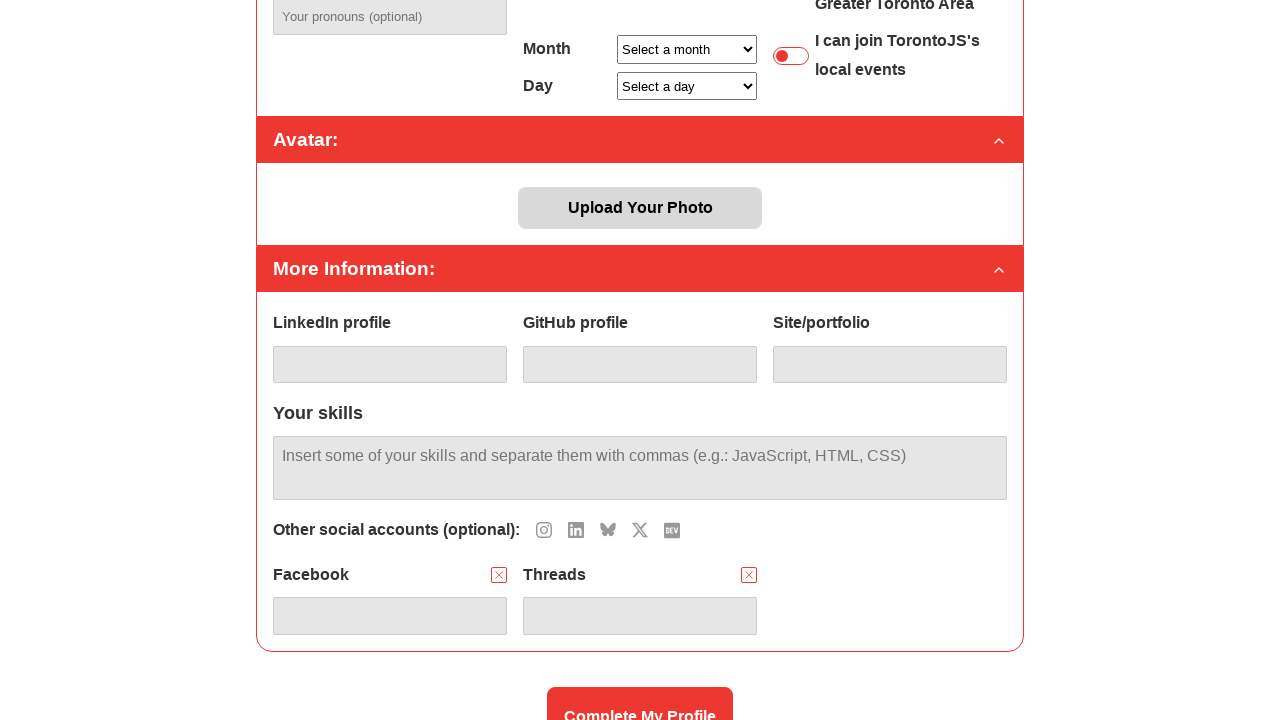

Clicked 'Add Instagram account' button at (544, 530) on internal:role=button[name="Add Instagram account"i]
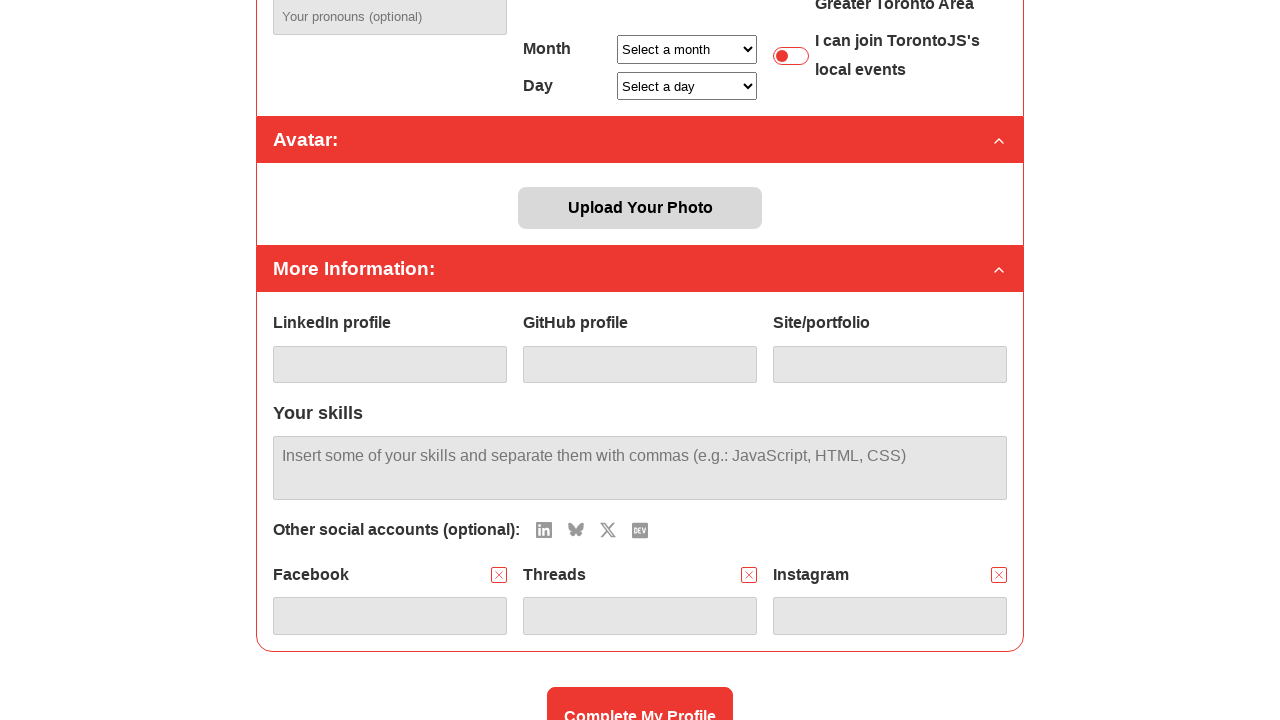

Clicked 'Add X account' button at (608, 530) on internal:role=button[name="Add X account"i]
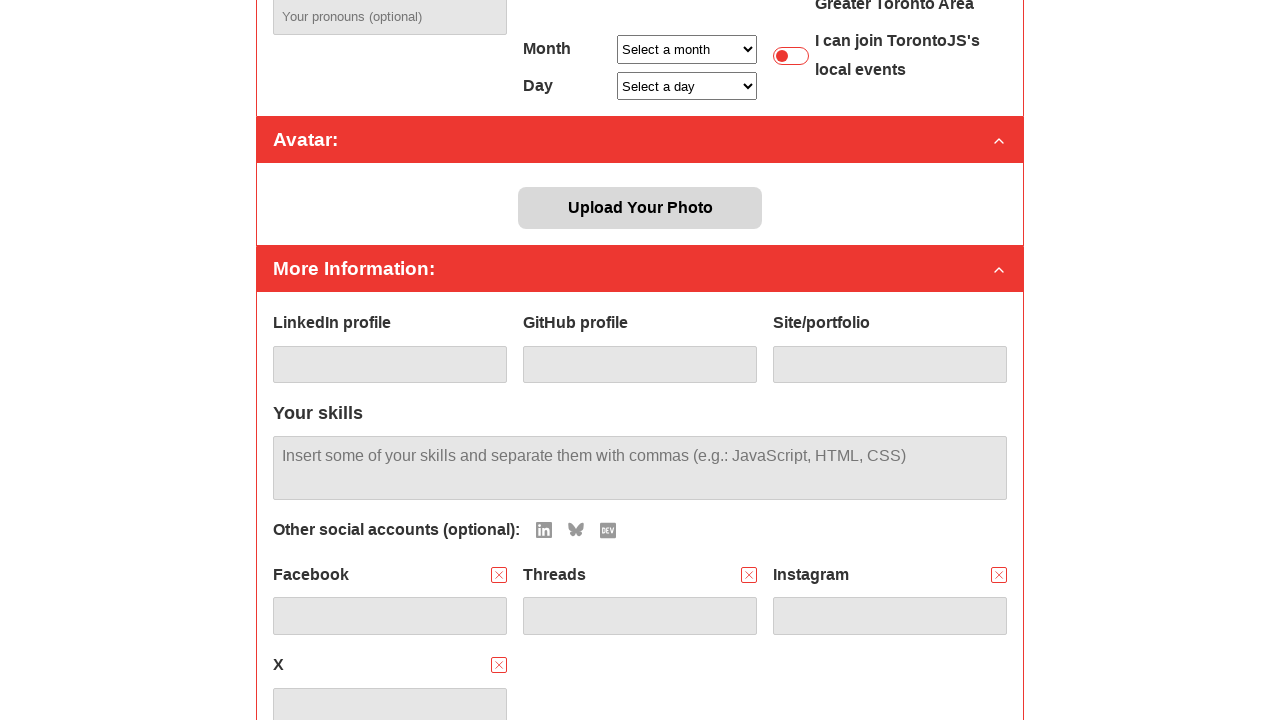

Clicked 'Add LinkedIn account' button at (544, 530) on internal:role=button[name="Add LinkedIn account"i]
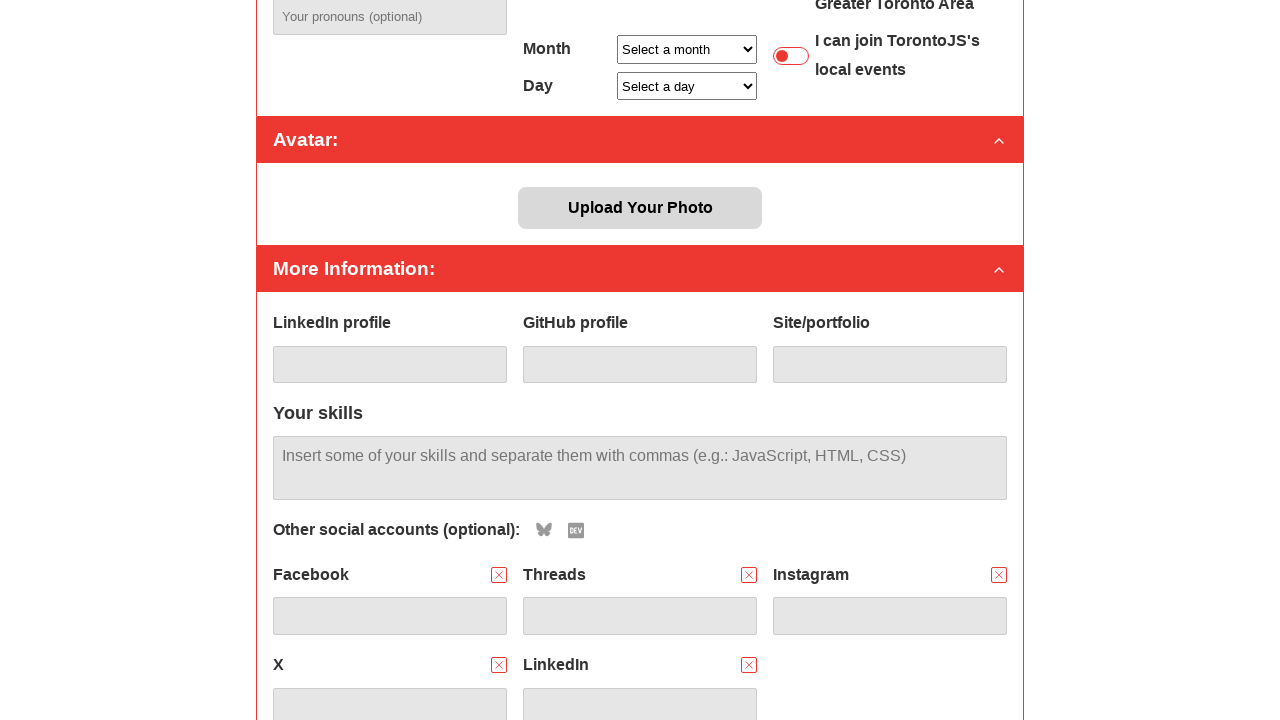

Clicked 'Add BlueSky account' button at (544, 530) on internal:role=button[name="Add BlueSky account"i]
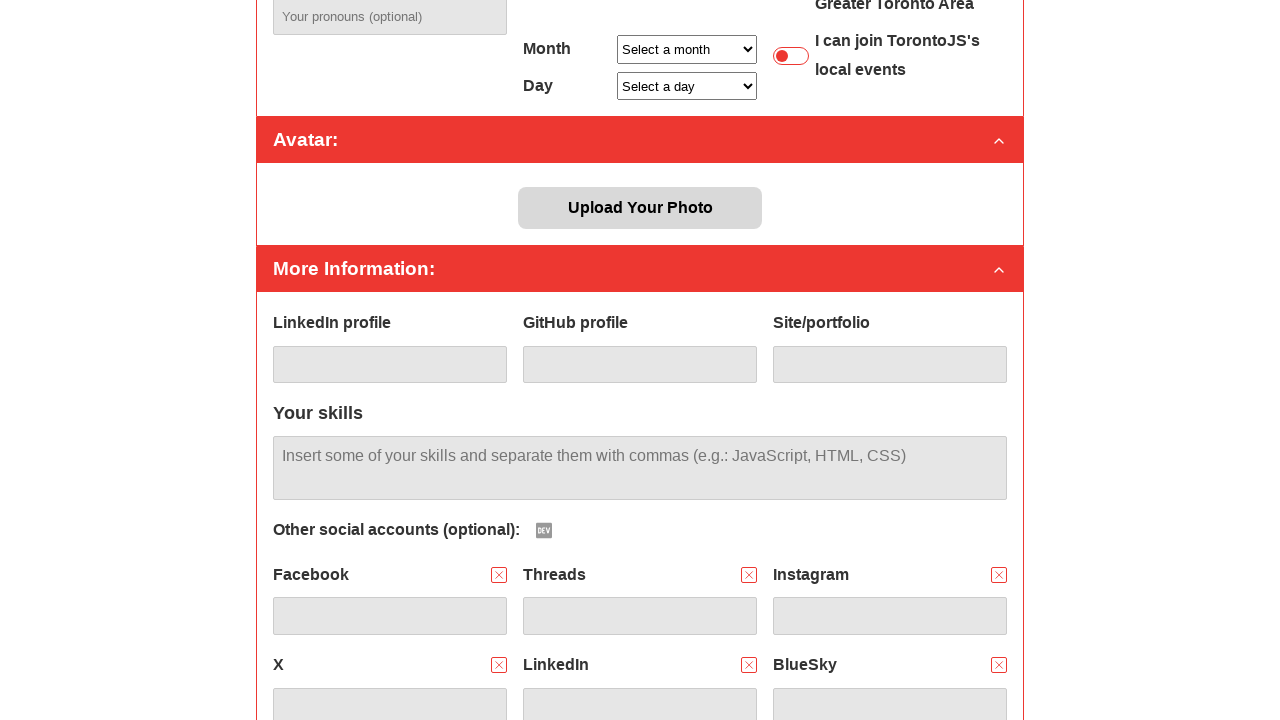

Clicked 'Add Dev.to account' button at (544, 530) on internal:role=button[name="Add Dev.to account"i]
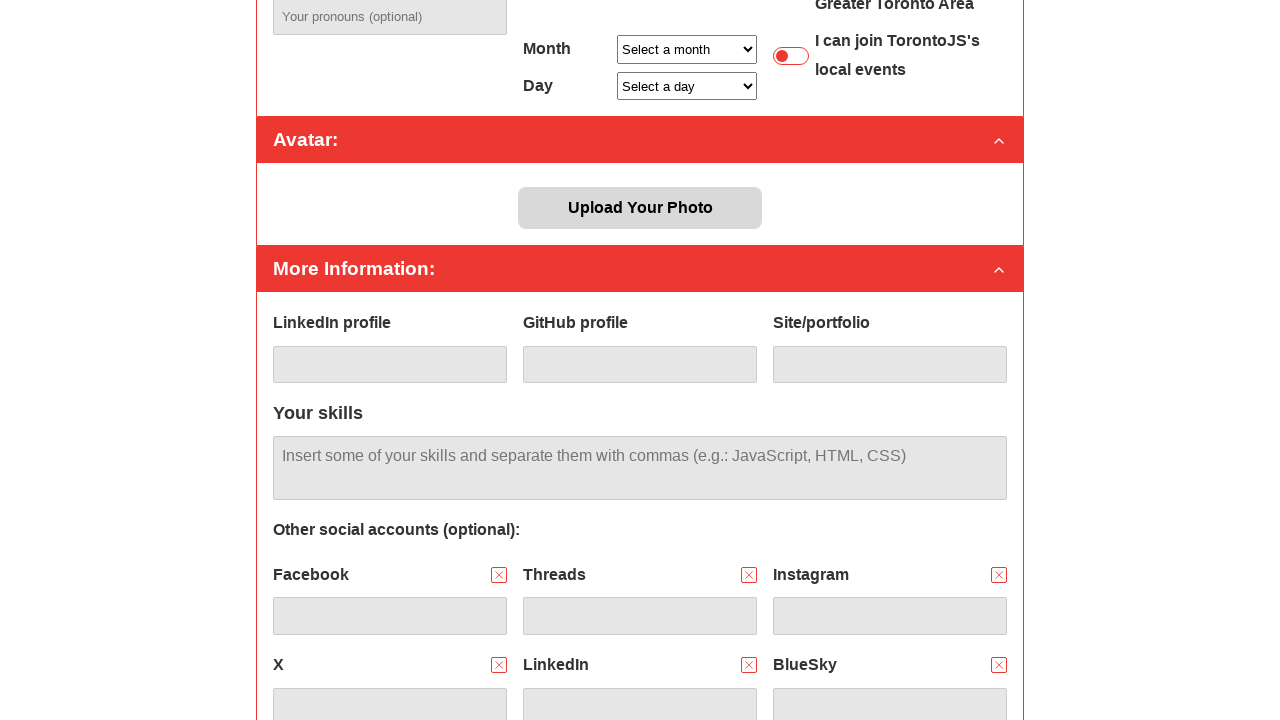

Clicked delete button at index 6 to remove social media account at (499, 501) on #details-social-inputs >> internal:role=button >> nth=6
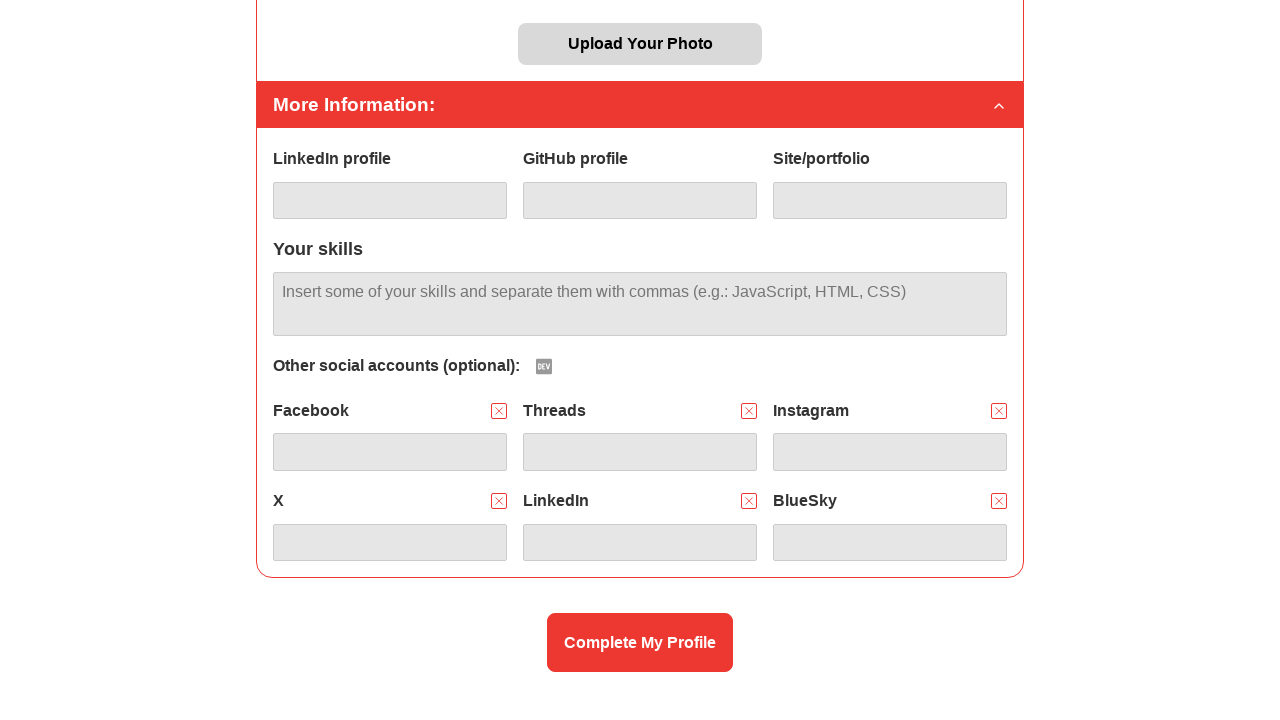

Clicked delete button at index 5 to remove social media account at (999, 501) on #details-social-inputs >> internal:role=button >> nth=5
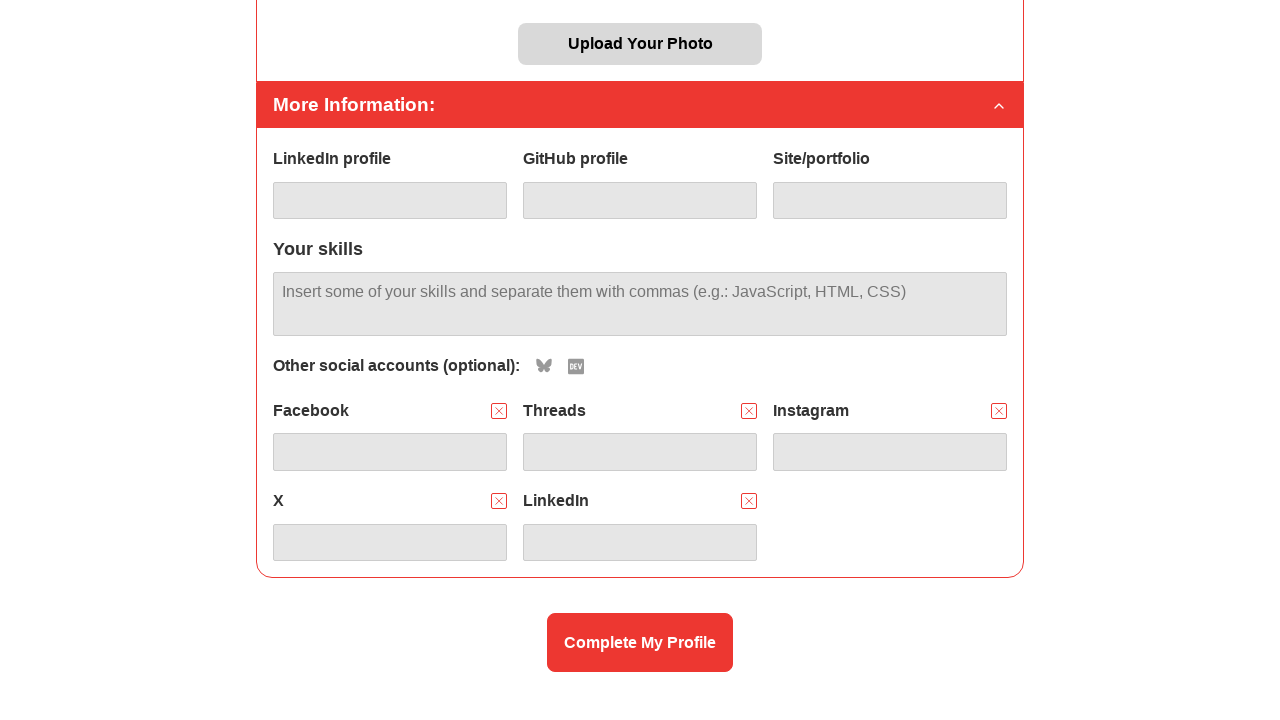

Clicked delete button at index 4 to remove social media account at (749, 501) on #details-social-inputs >> internal:role=button >> nth=4
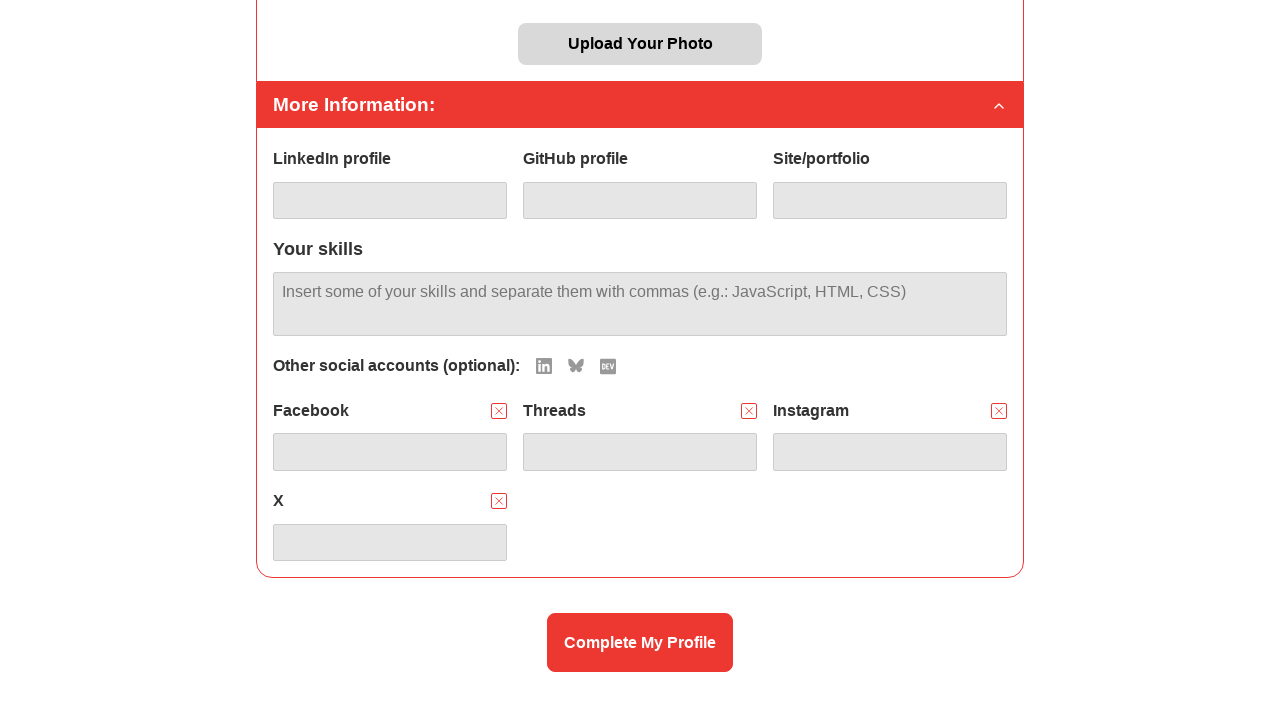

Clicked delete button at index 3 to remove social media account at (499, 501) on #details-social-inputs >> internal:role=button >> nth=3
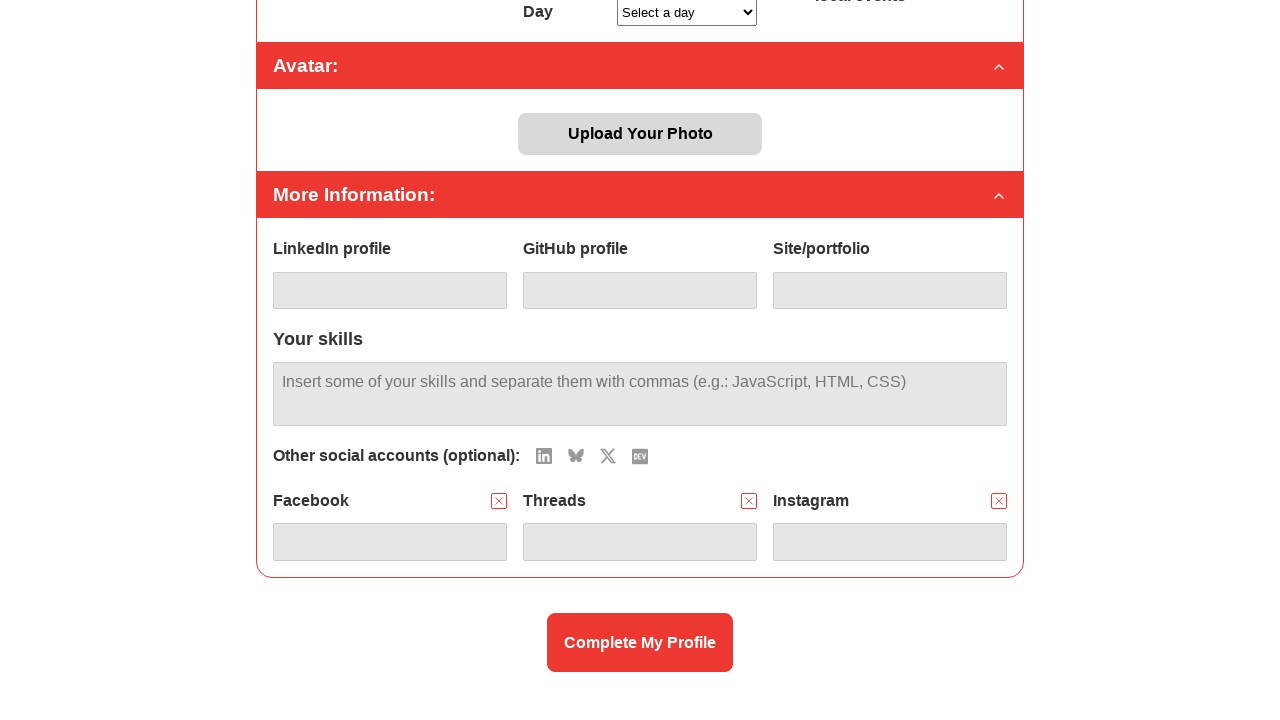

Clicked delete button at index 2 to remove social media account at (999, 501) on #details-social-inputs >> internal:role=button >> nth=2
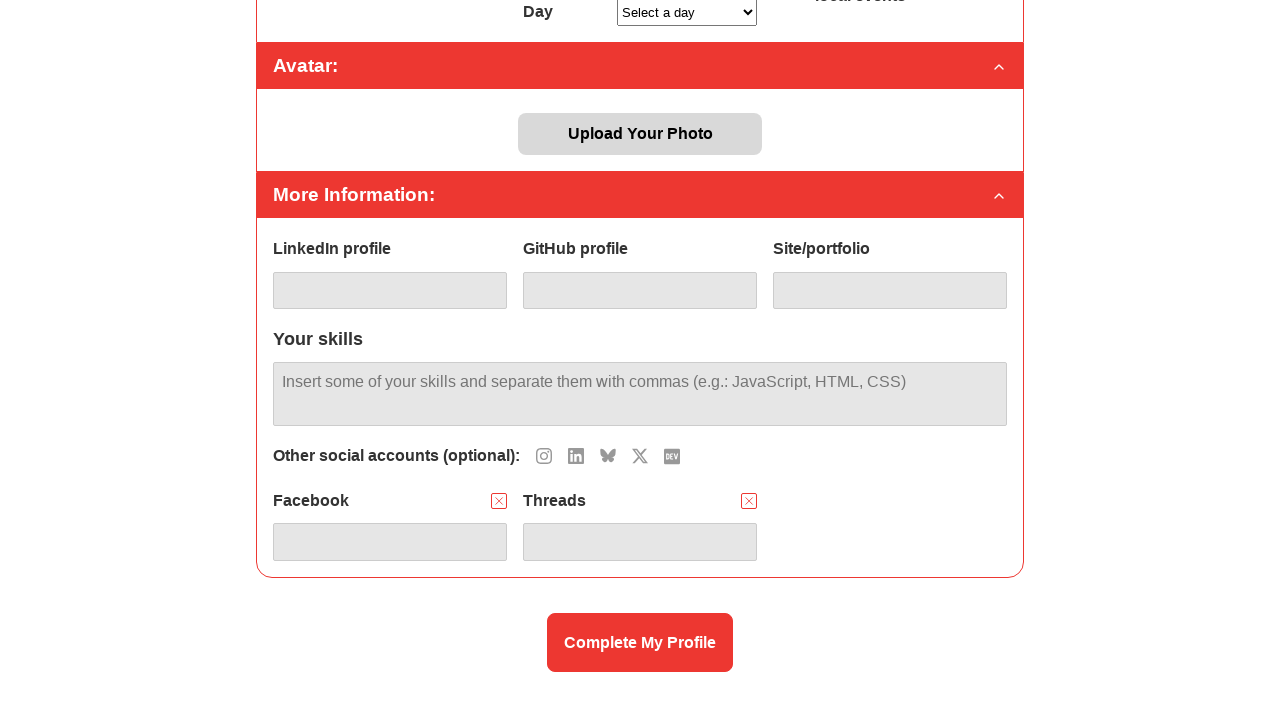

Clicked delete button at index 1 to remove social media account at (749, 501) on #details-social-inputs >> internal:role=button >> nth=1
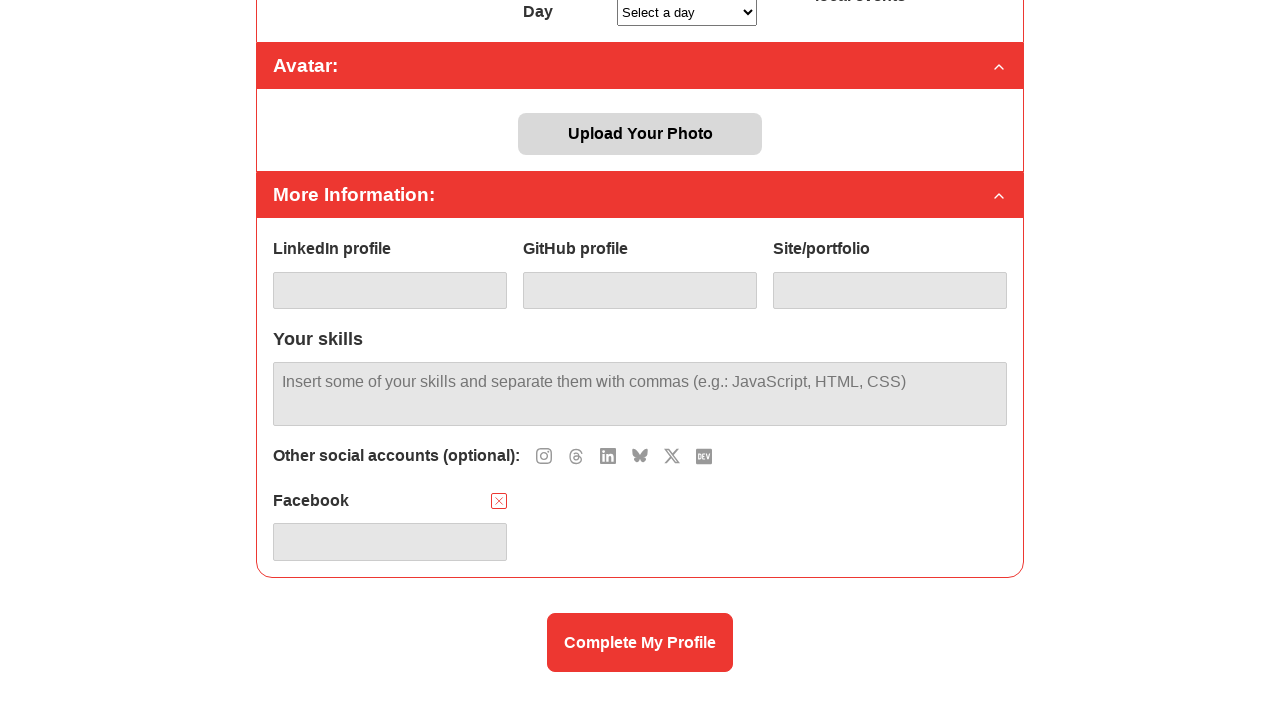

Clicked delete button at index 0 to remove social media account at (499, 501) on #details-social-inputs >> internal:role=button >> nth=0
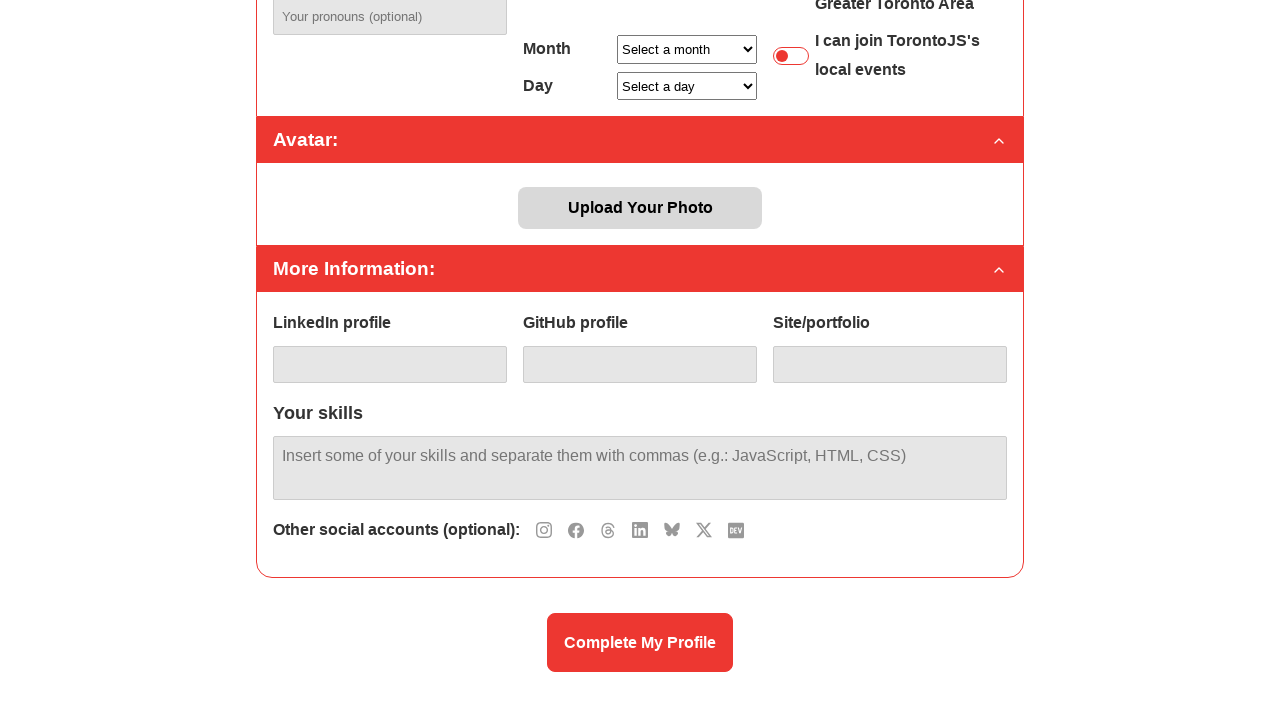

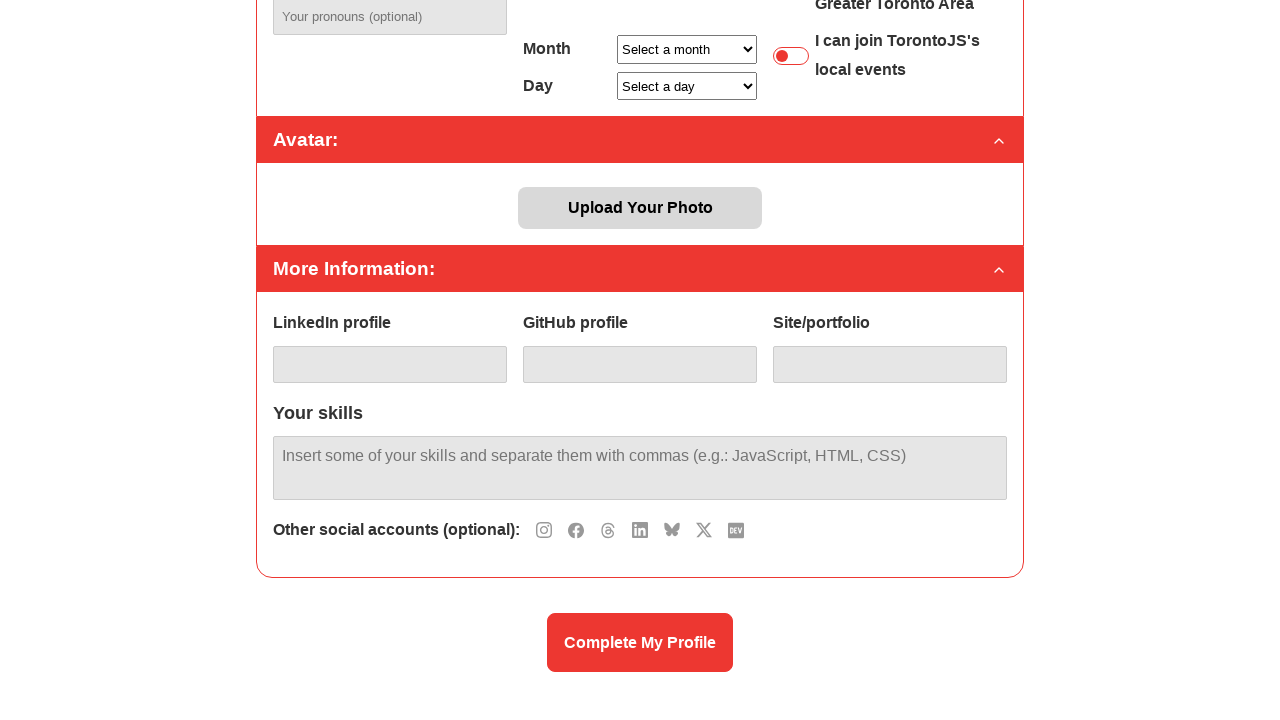